Tests various text input field interactions including entering text, appending text, checking field status, clearing text, and retrieving values

Starting URL: https://www.leafground.com/input.xhtml

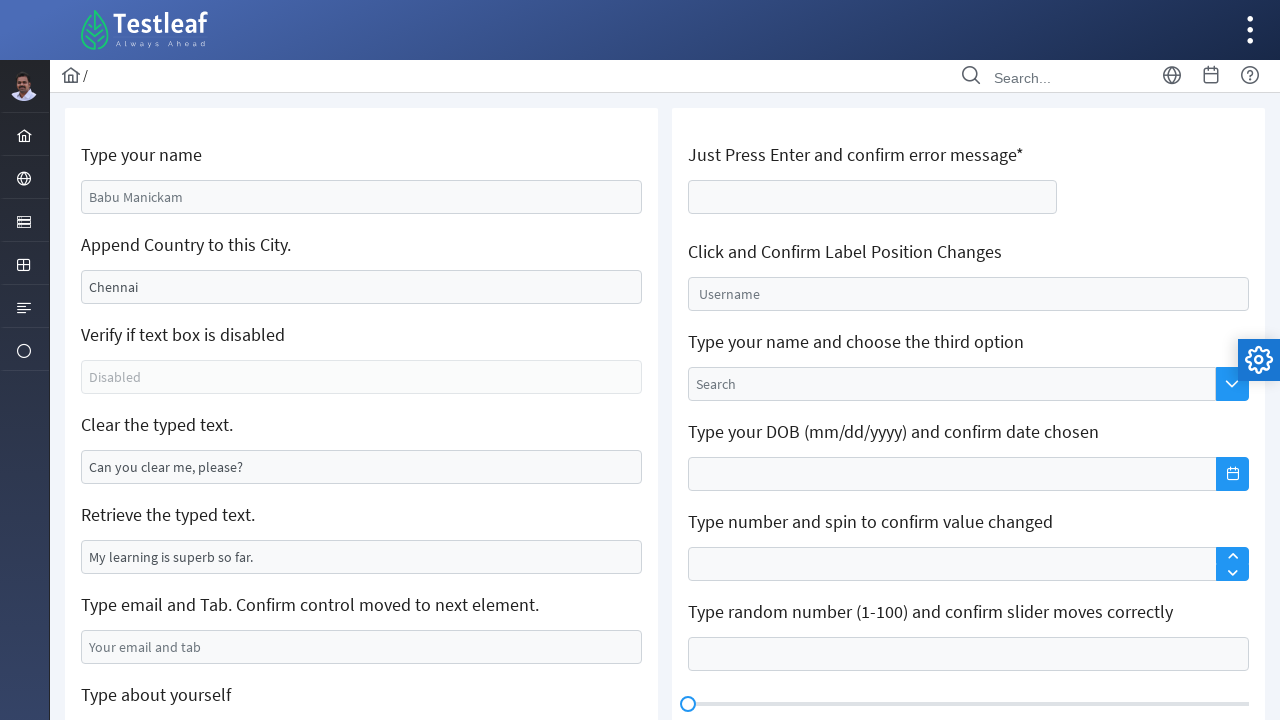

Navigated to Leaf Ground input test page
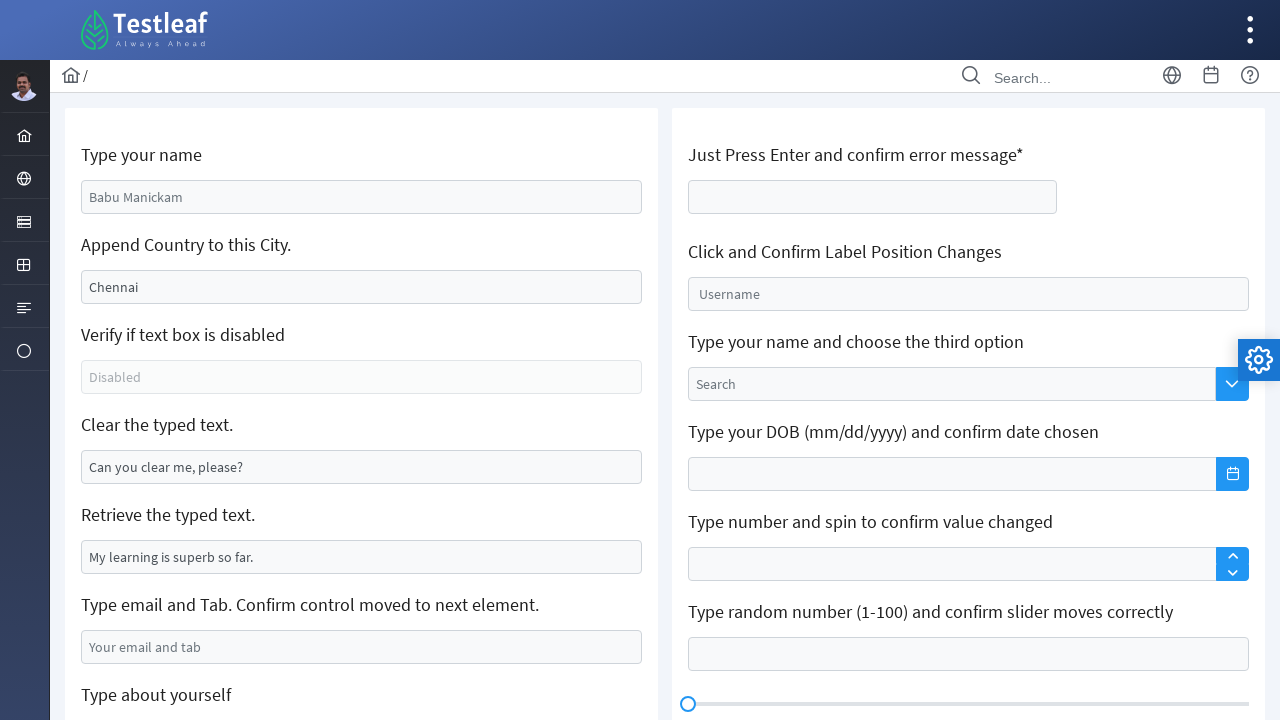

Entered 'Rashmi' in the name text field on #j_idt88\:name
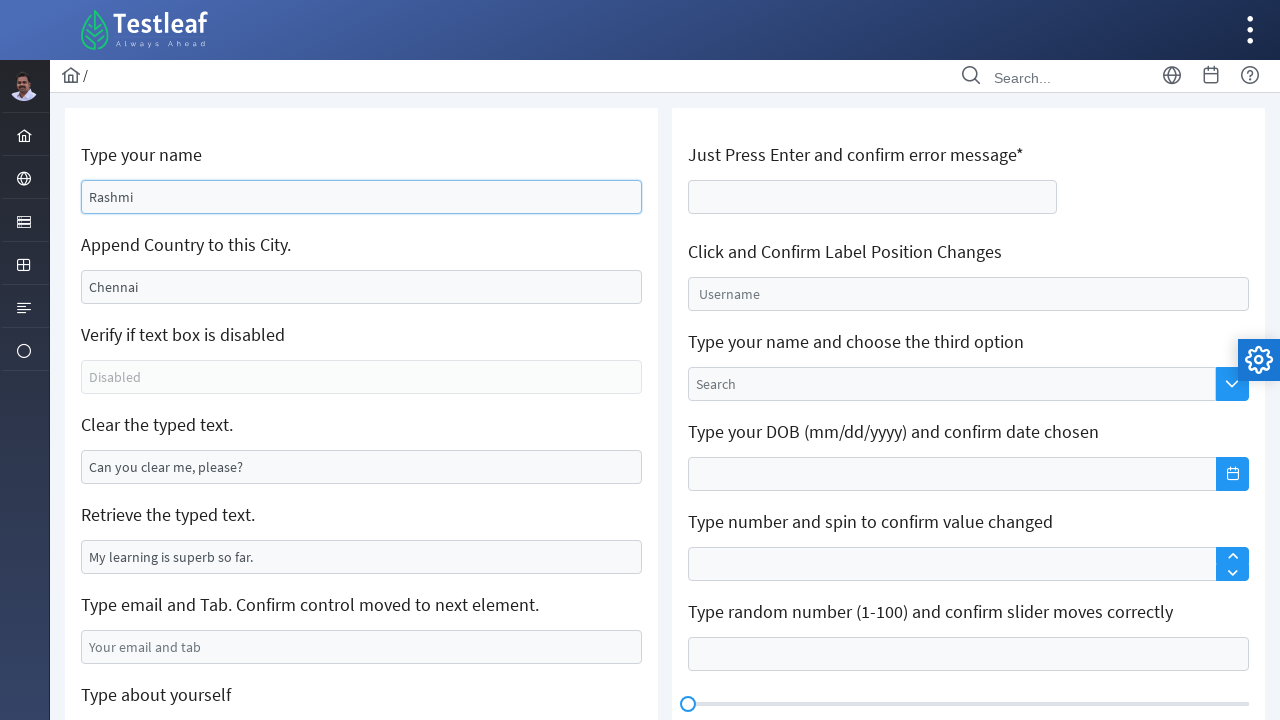

Filled country field with 'Chennai' on #j_idt88\:j_idt91
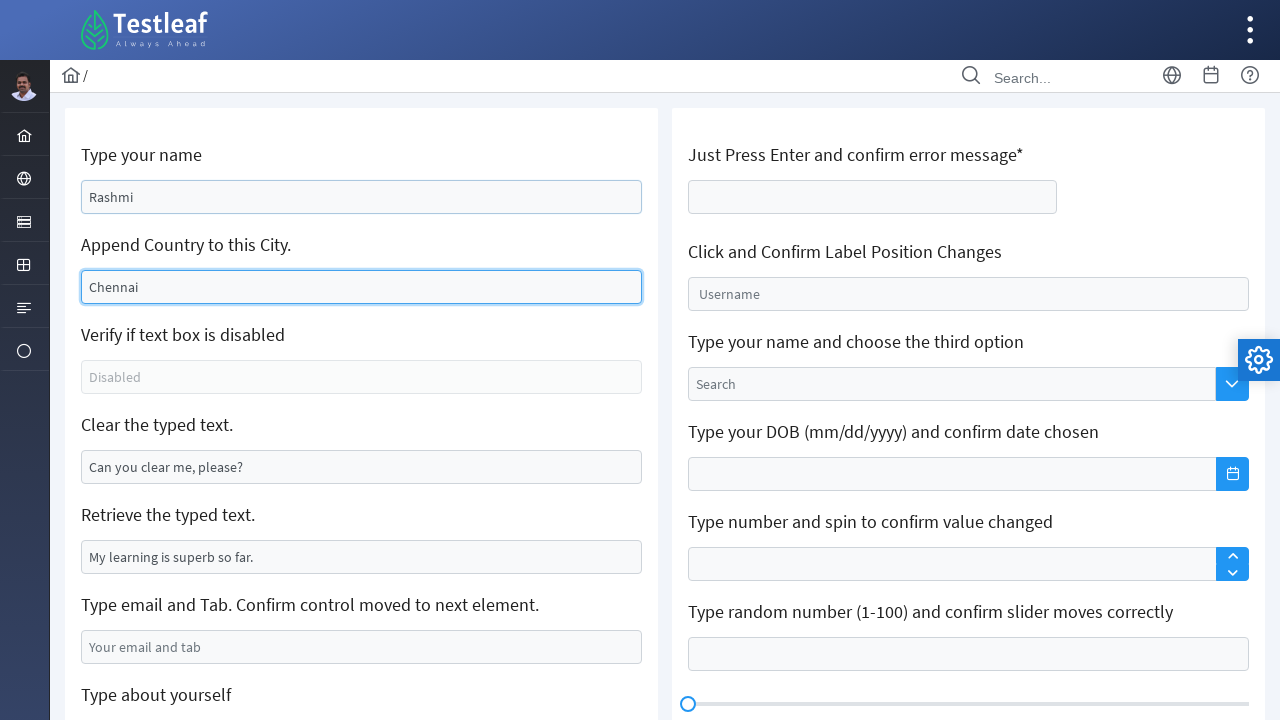

Checked if disabled field is enabled: False
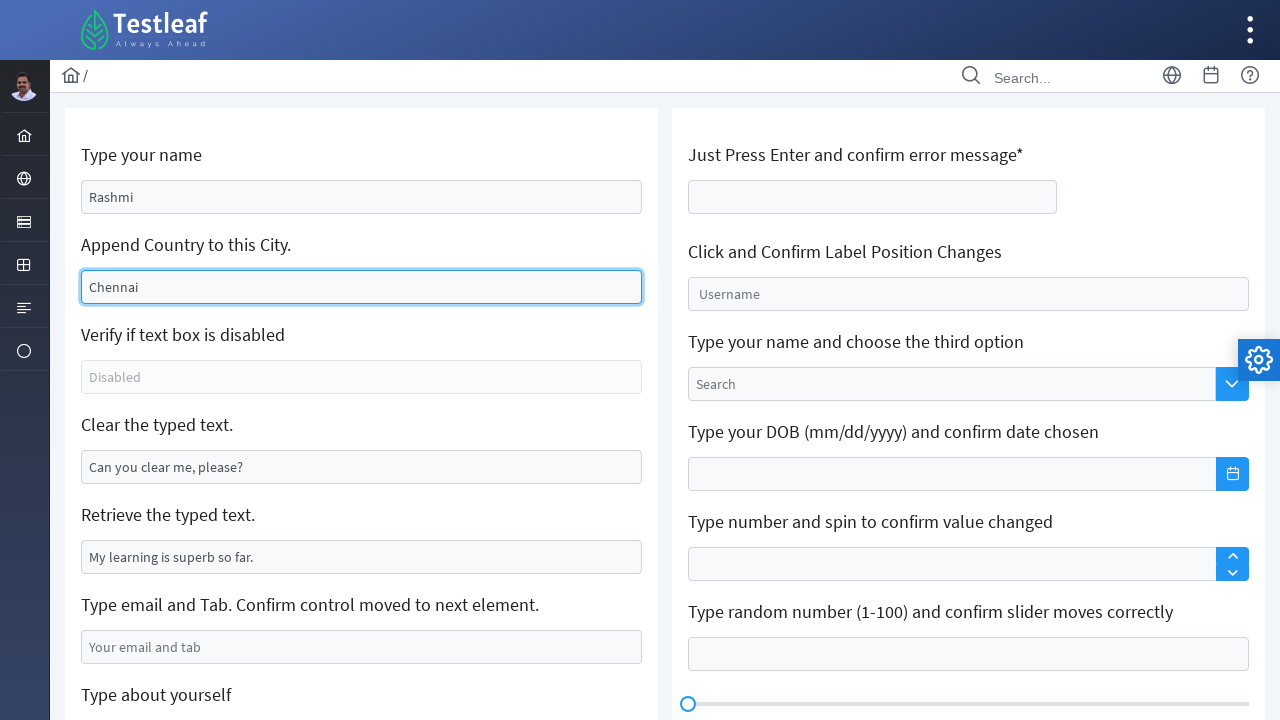

Cleared text from field on #j_idt88\:j_idt95
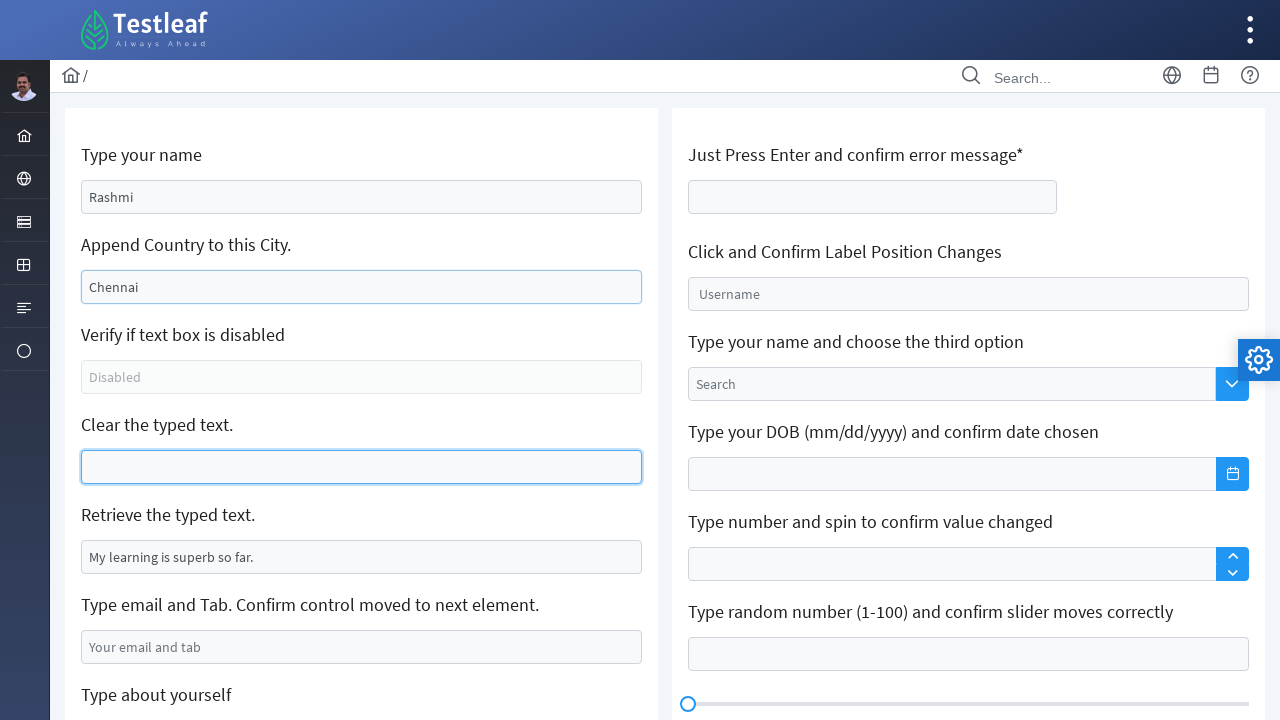

Retrieved text value from field: 'My learning is superb so far.'
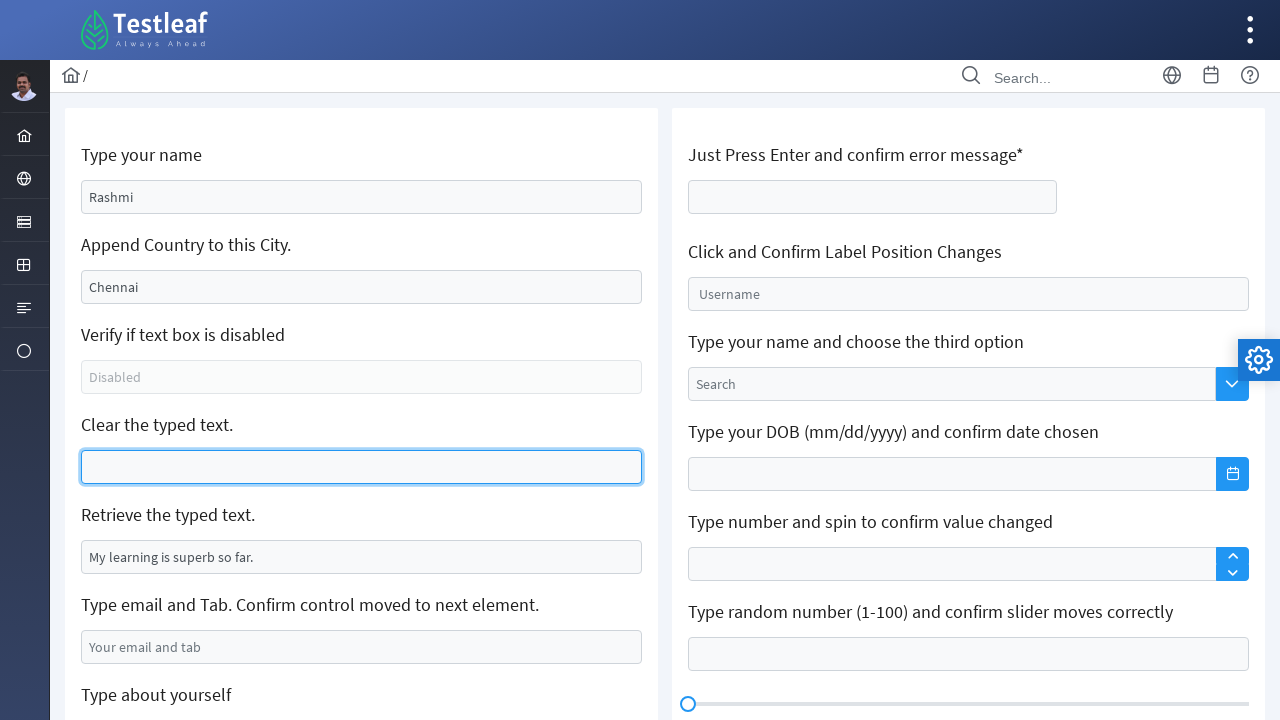

Entered email 'testuser2024@example.com' on #j_idt88\:j_idt99
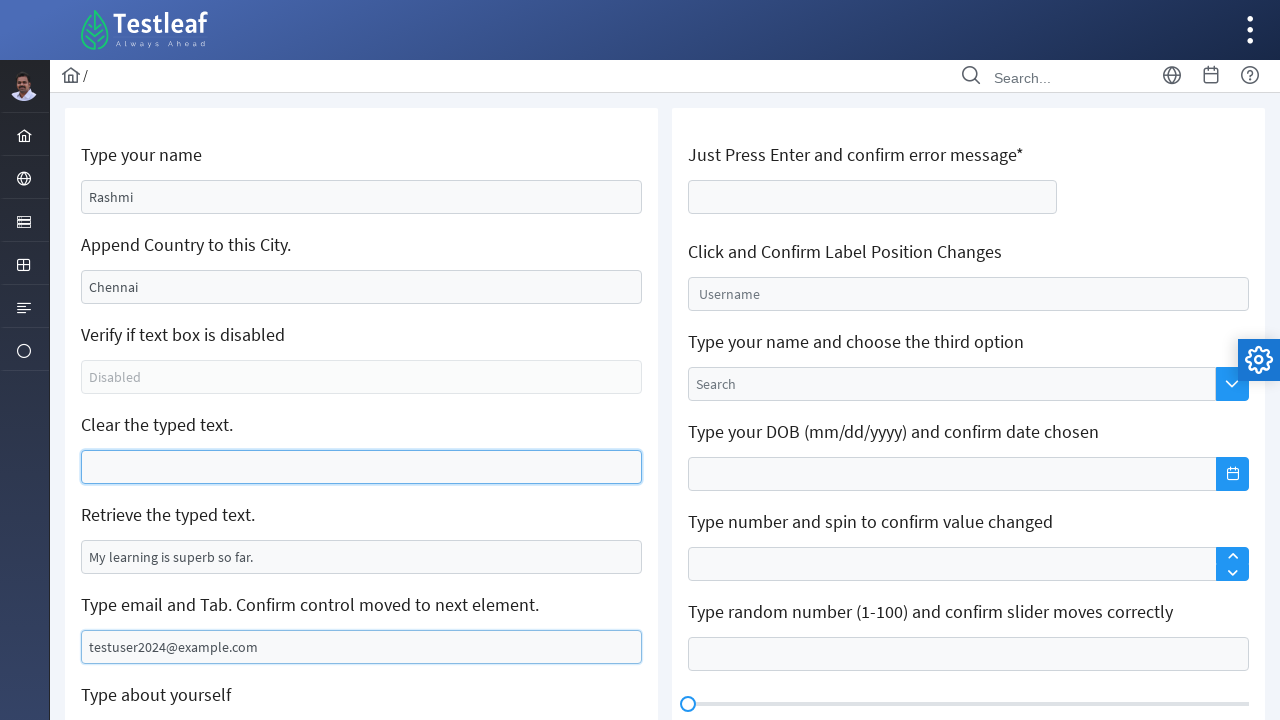

Pressed Tab key to move to next element on #j_idt88\:j_idt99
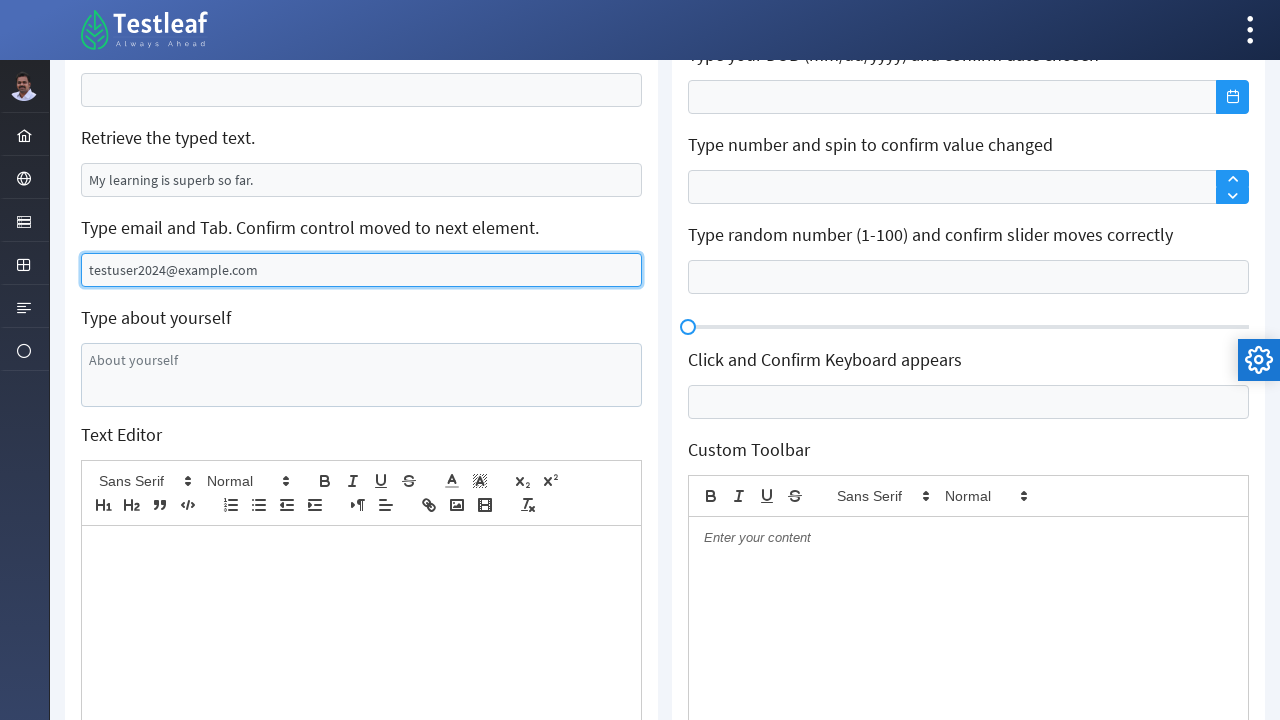

Typed confirmation text 'confirm go to next element' on #j_idt88\:j_idt99
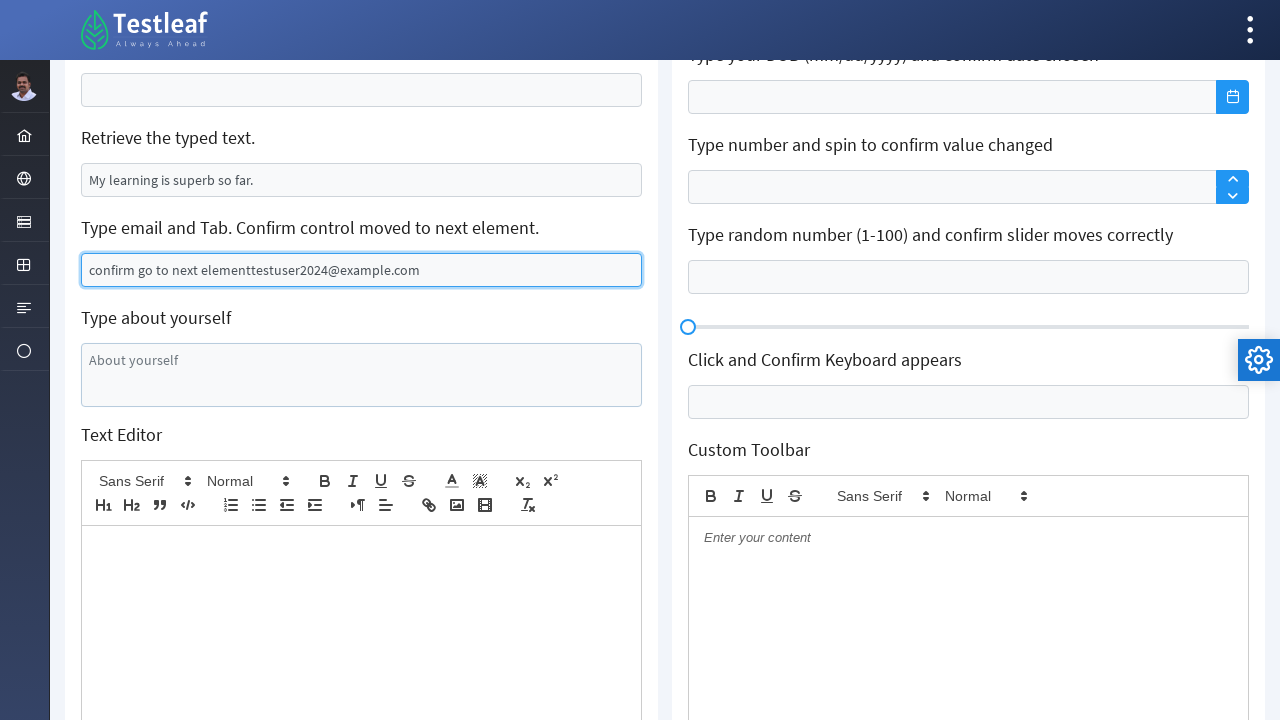

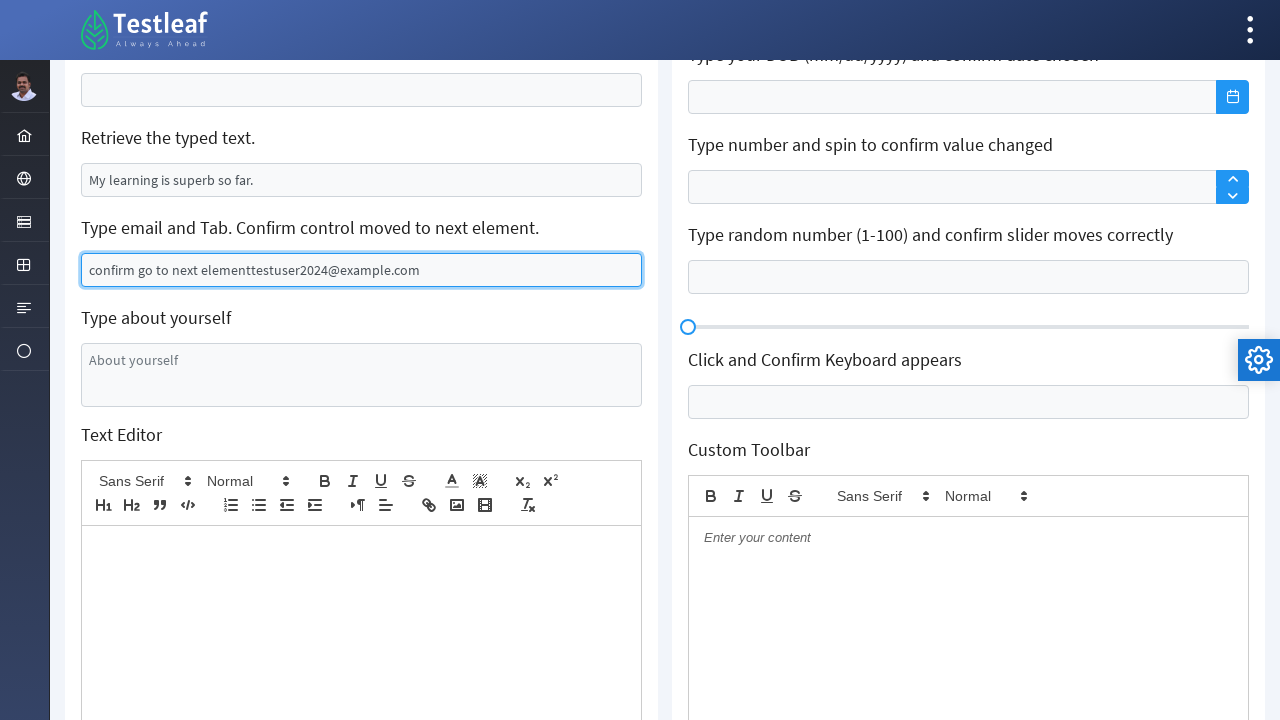